Tests entering a subject in the subjects input field and submitting the form

Starting URL: https://demoqa.com/automation-practice-form

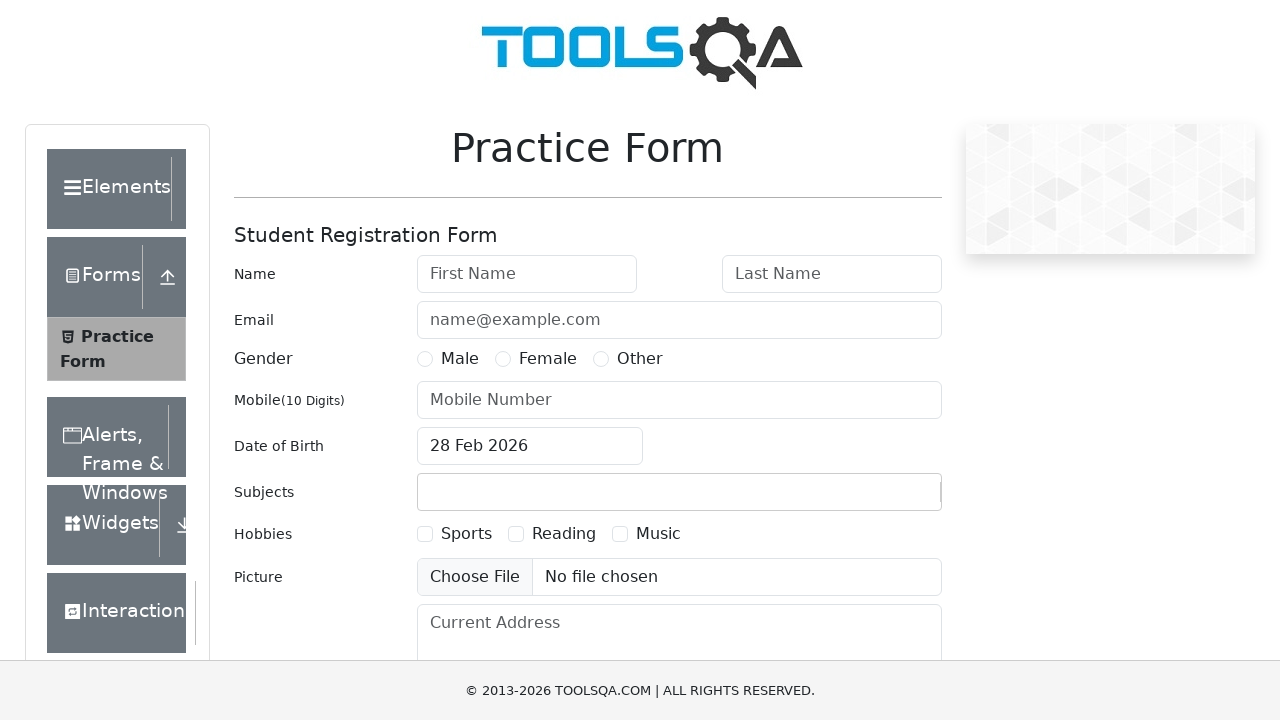

Navigated to automation practice form
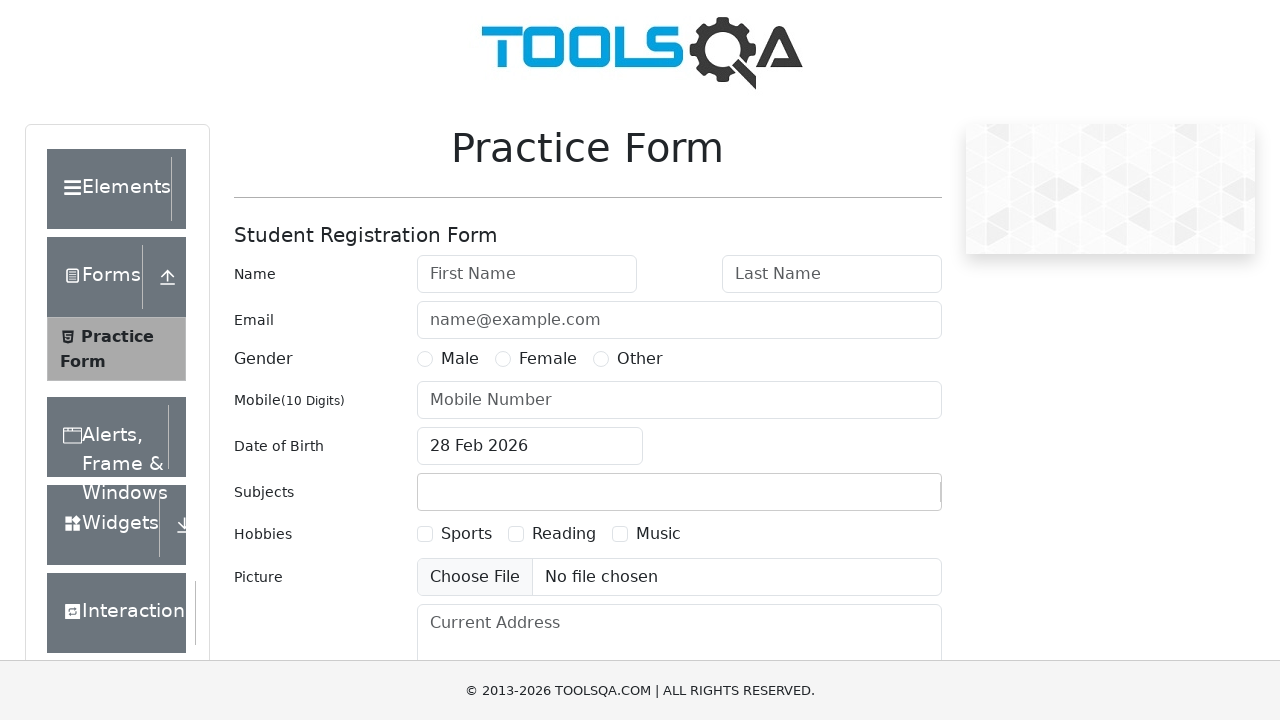

Filled first name field with 'Patricia' on #firstName
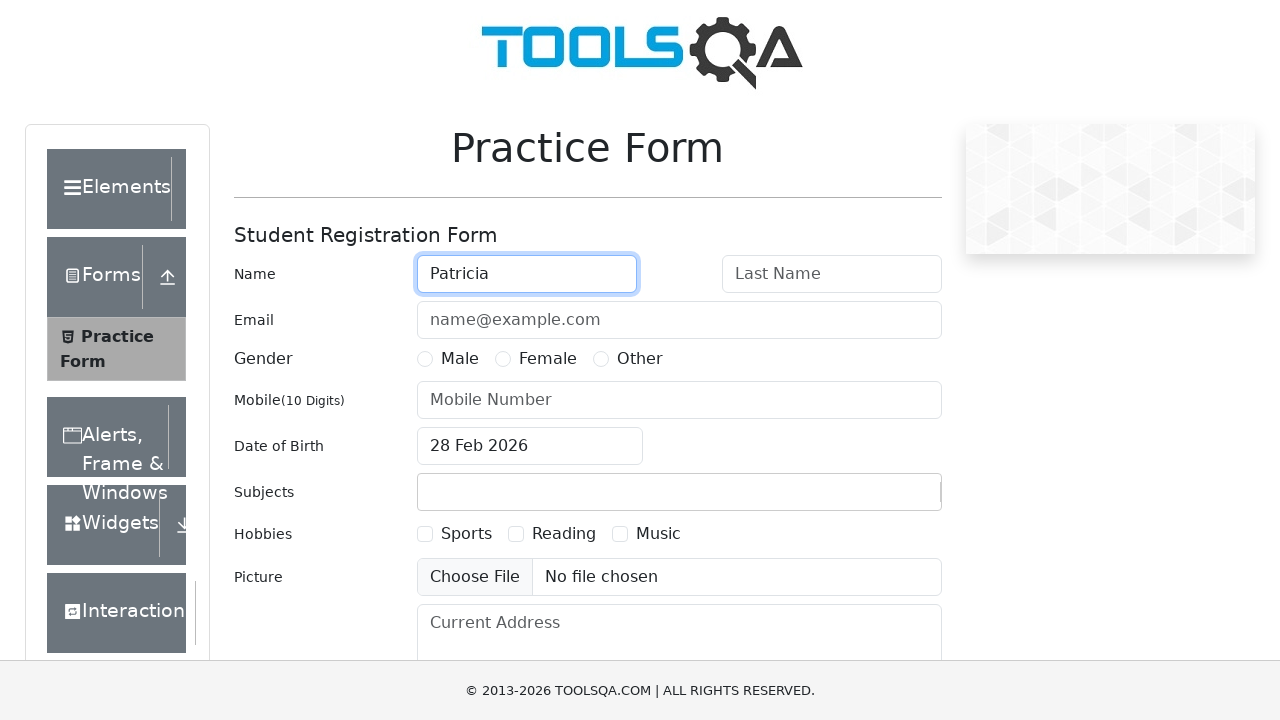

Filled last name field with 'Robinson' on #lastName
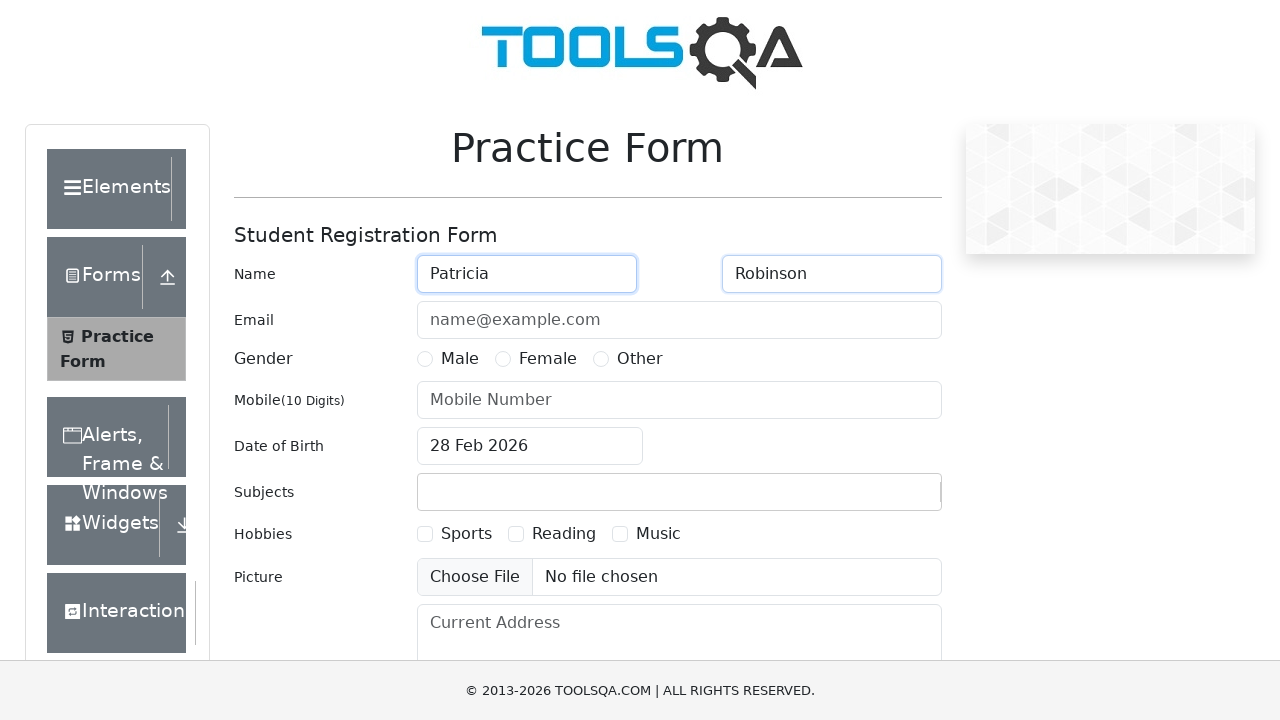

Filled mobile number field with '9990001111' on #userNumber
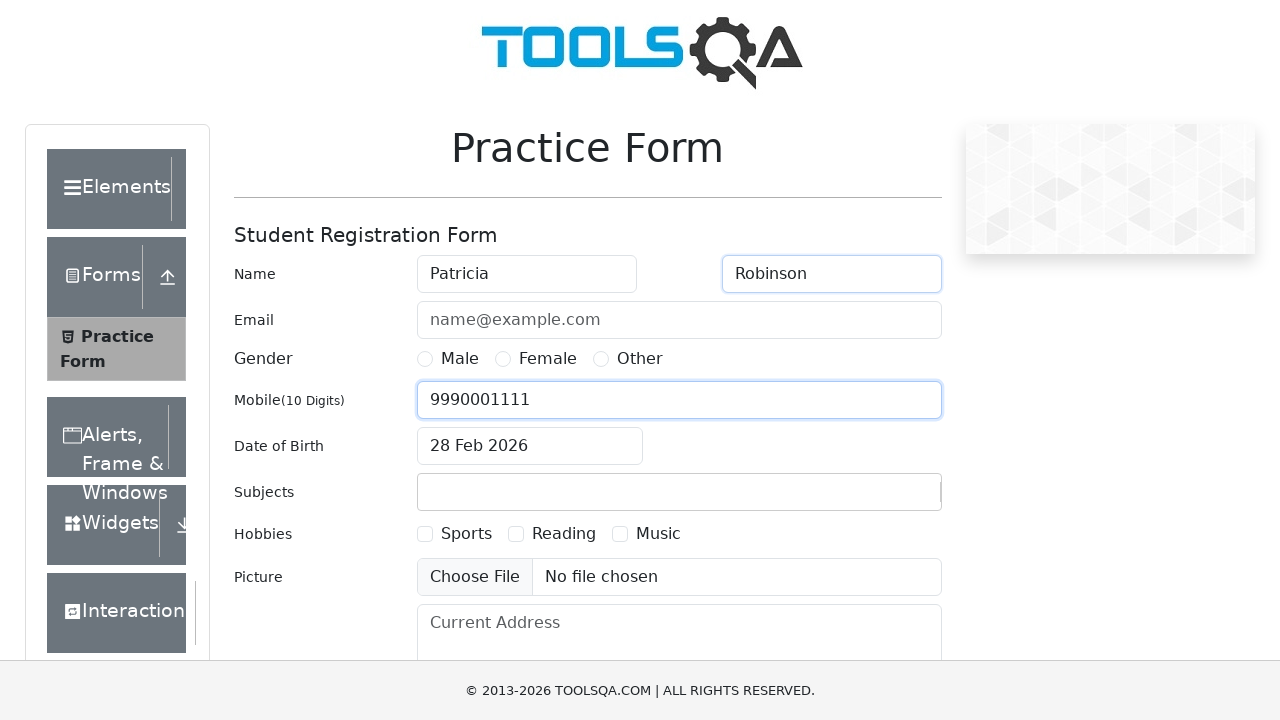

Selected 'Male' gender option at (460, 359) on xpath=//label[contains(text(),'Male')]
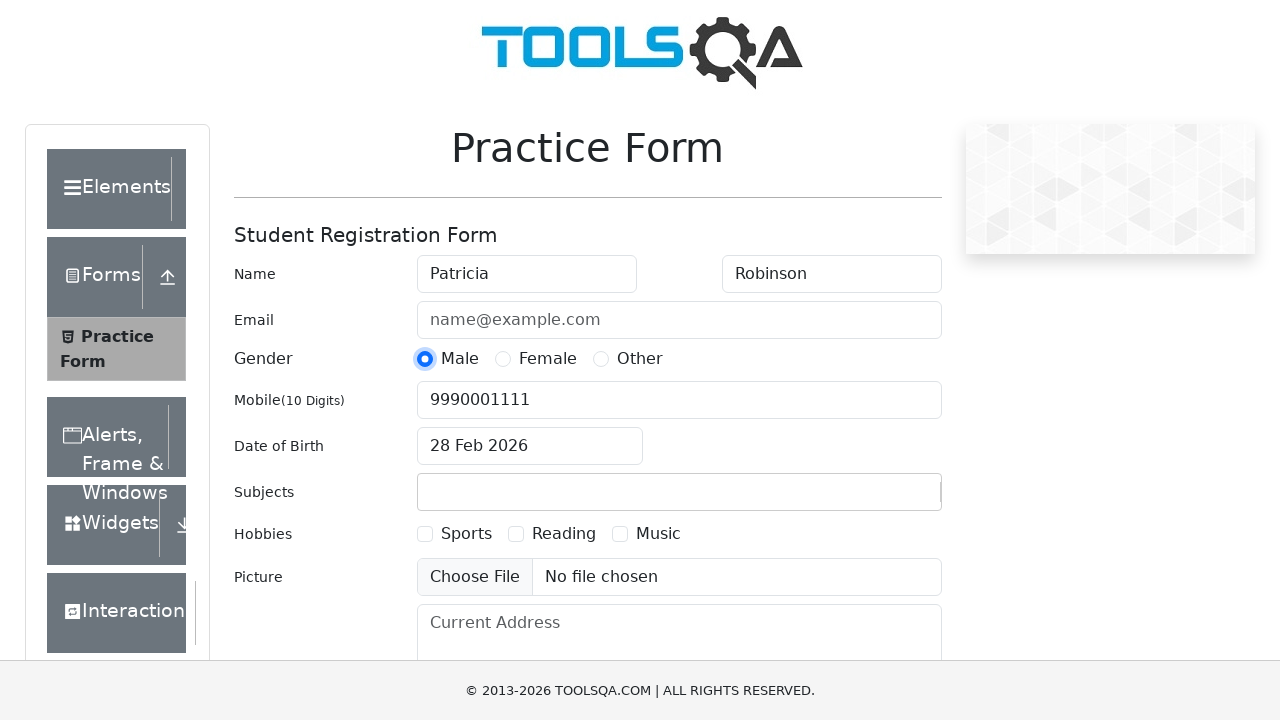

Entered 'Computer Science' in subjects input field on #subjectsInput
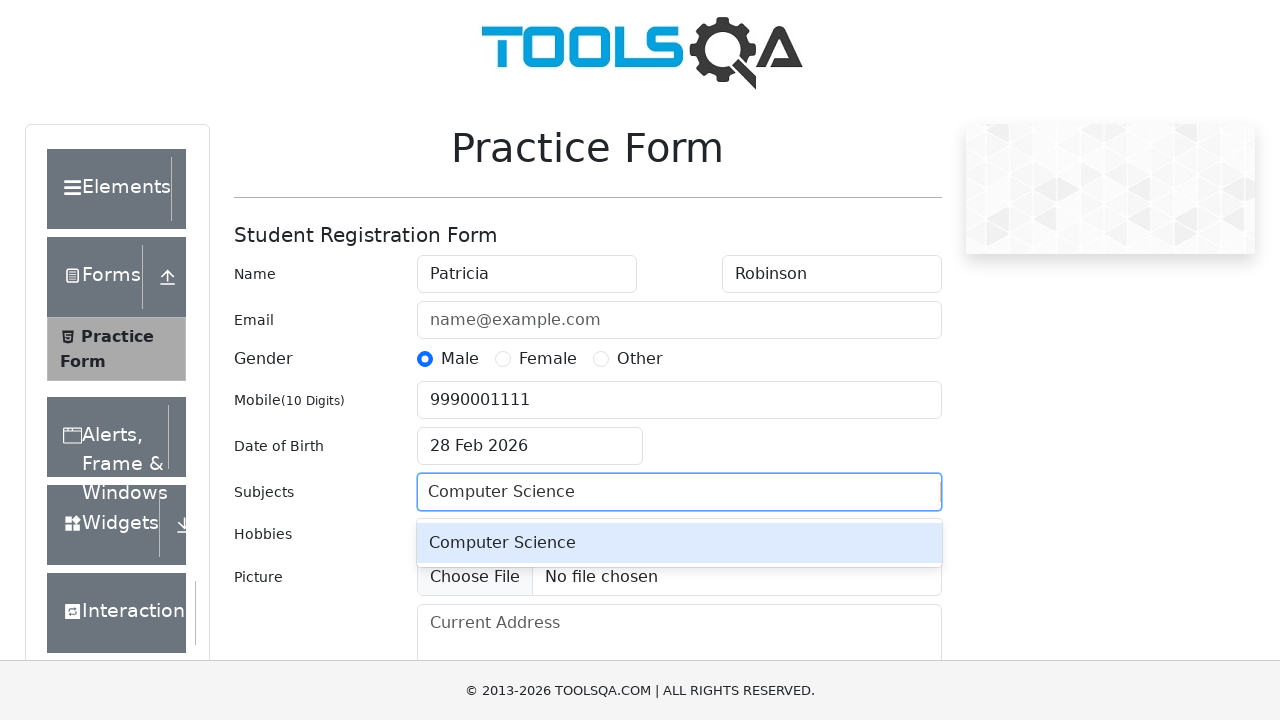

Clicked submit button to submit the form at (885, 499) on #submit
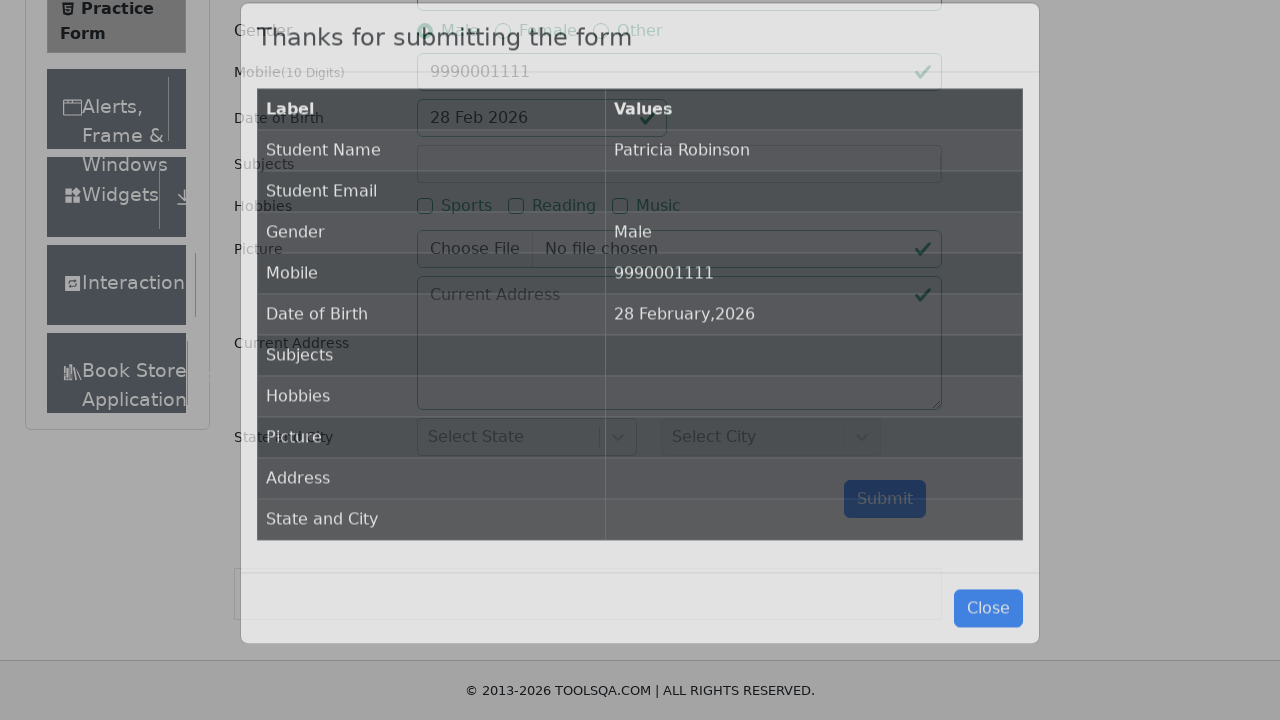

Form submission dialog appeared
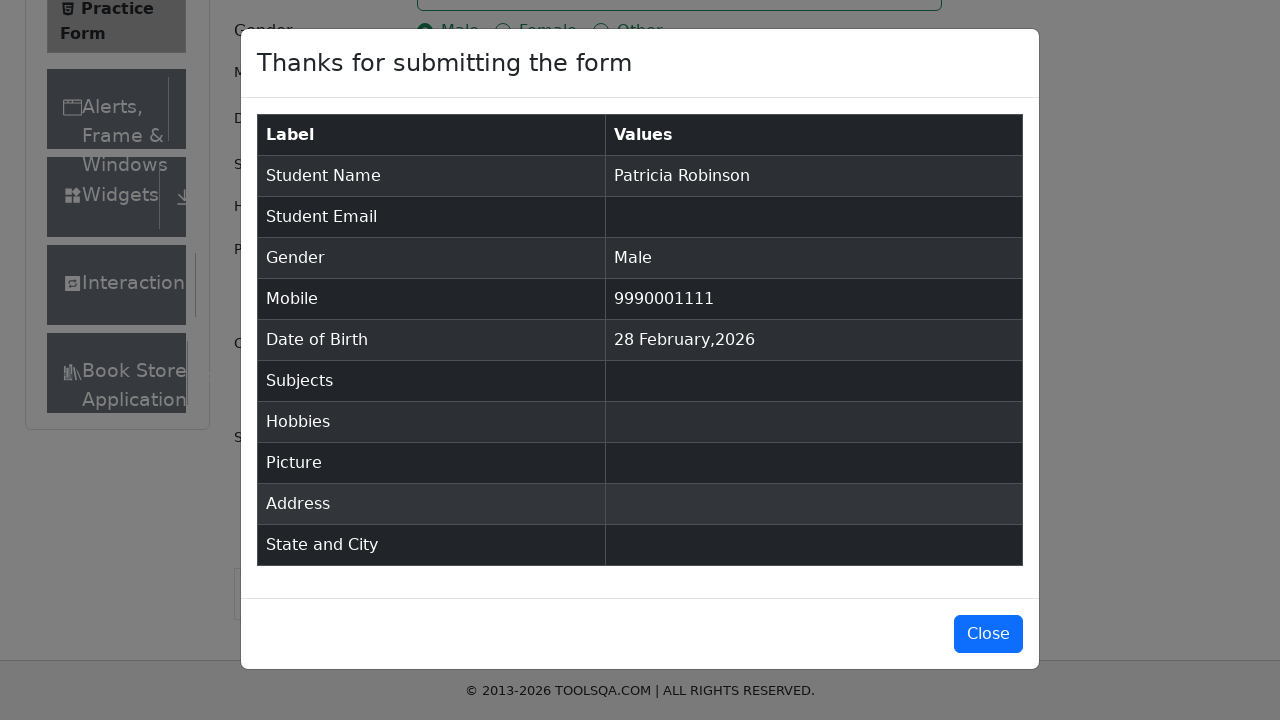

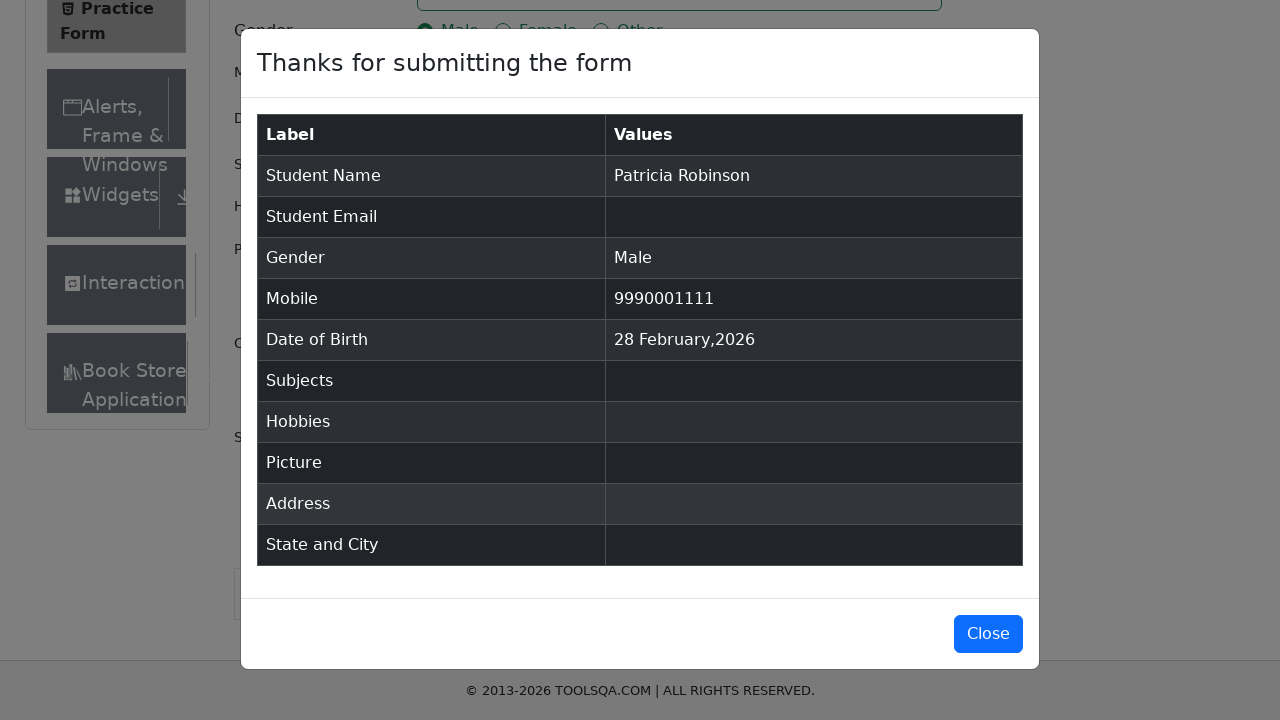